Tests the vacancy listing page by clicking a filter button and repeatedly clicking the "load more" button to load additional vacancy items, demonstrating pagination/infinite scroll functionality.

Starting URL: https://www.prakse.lv/vacancy/list

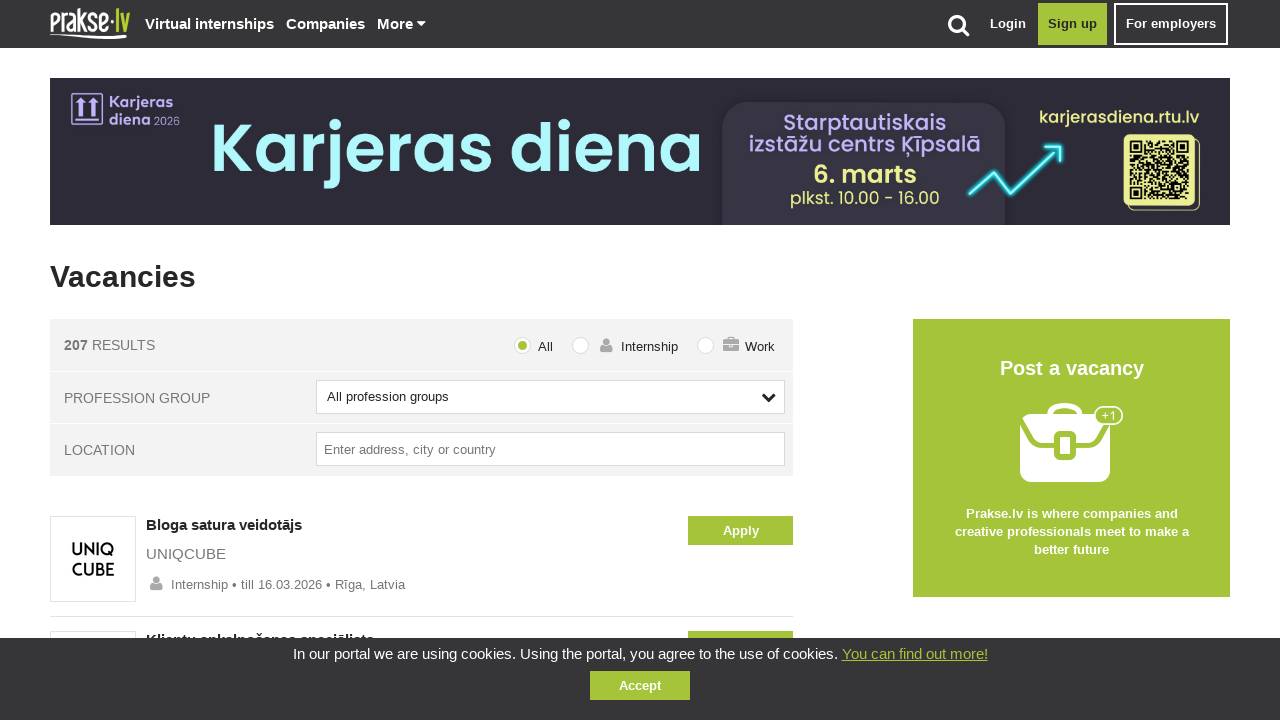

Clicked vacancy type filter button at (630, 348) on label[for="filter_type_1"]
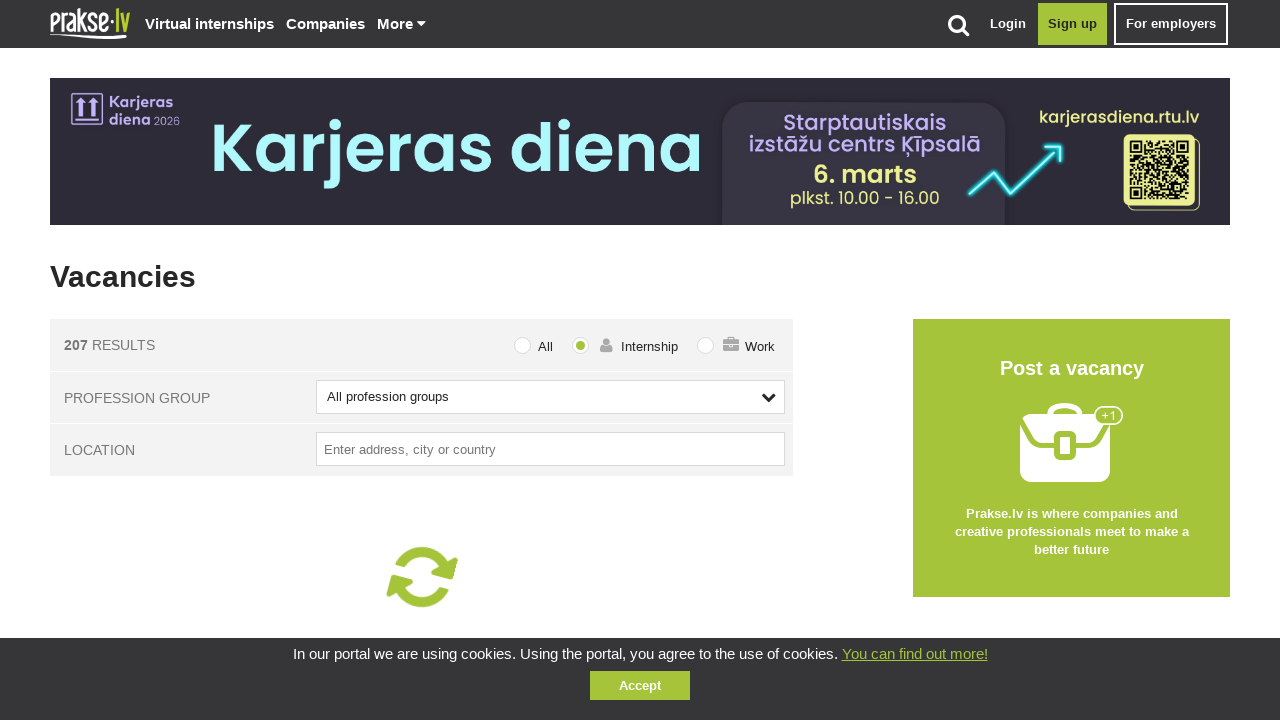

Waited 2 seconds for filter to apply
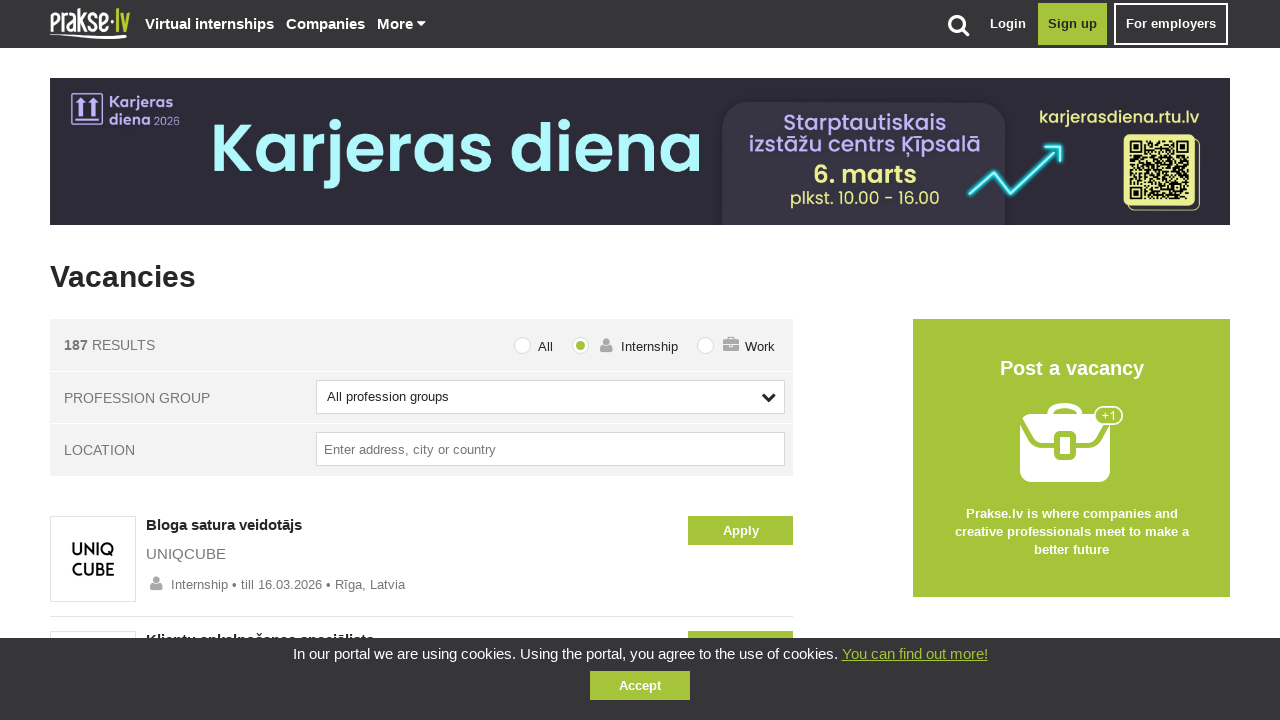

Scrolled load more button into view (iteration 1)
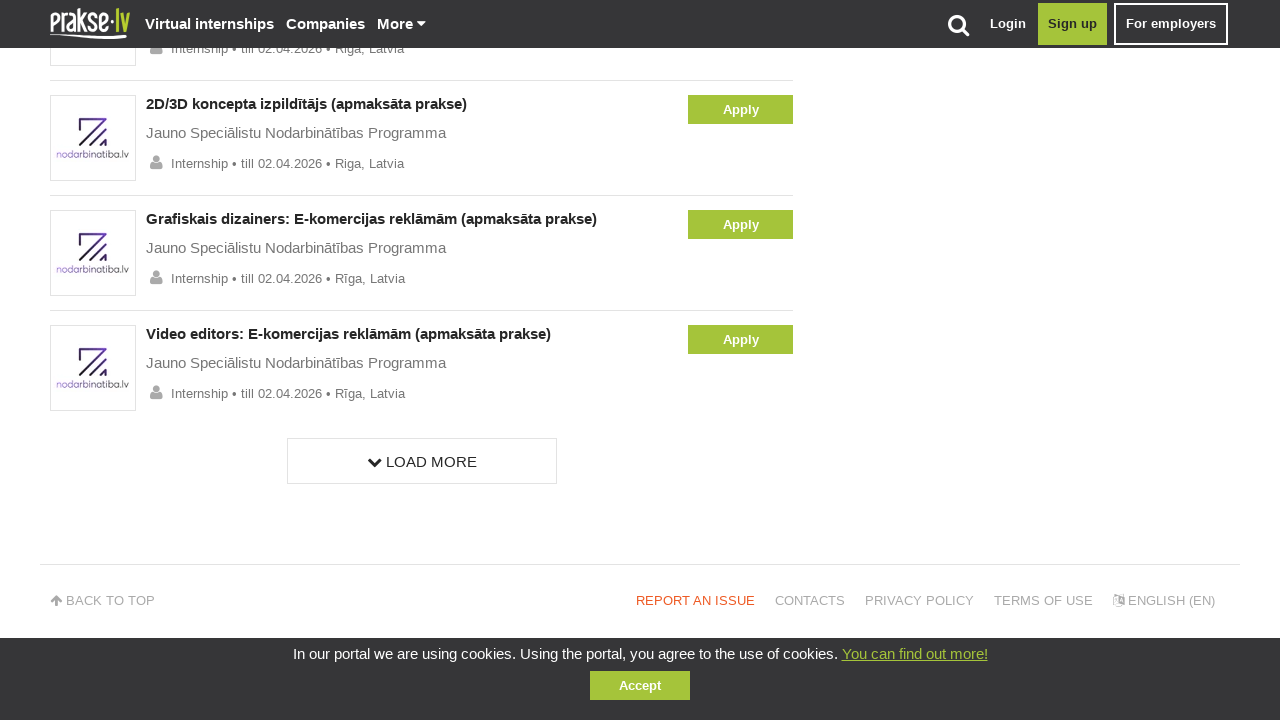

Waited 500ms before clicking load more
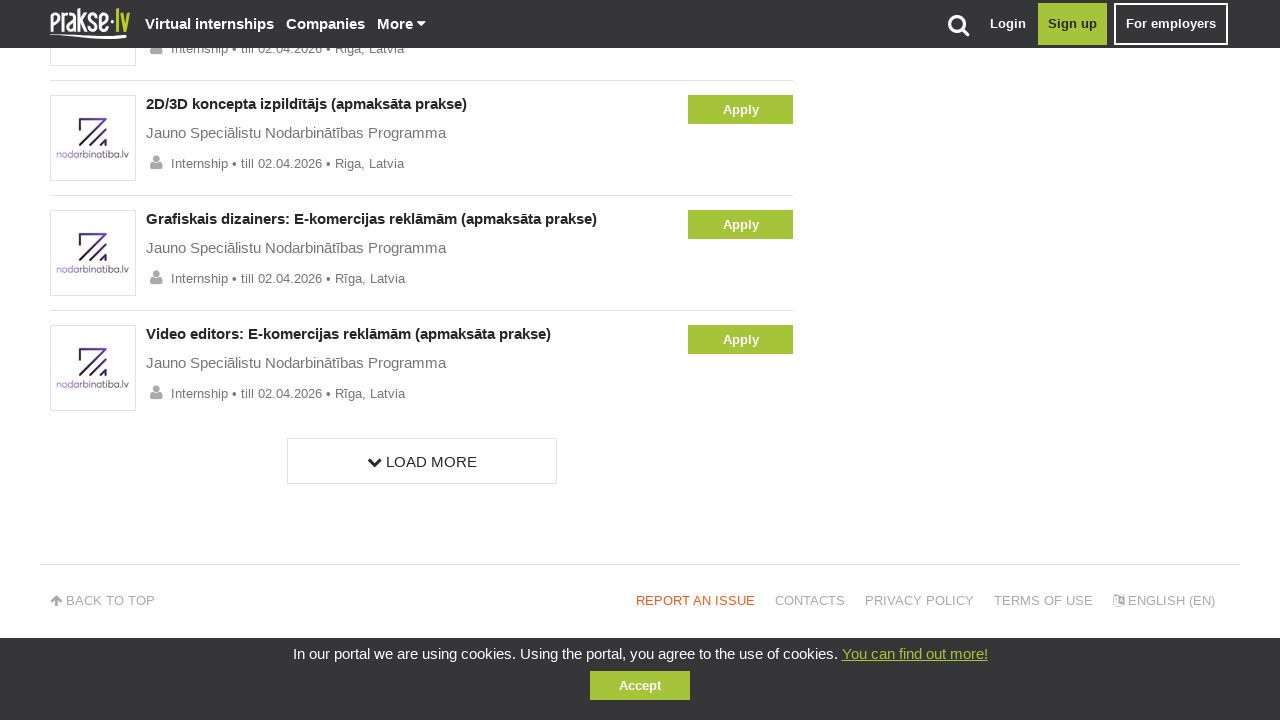

Clicked load more button (iteration 1) at (422, 461) on .load-more-link
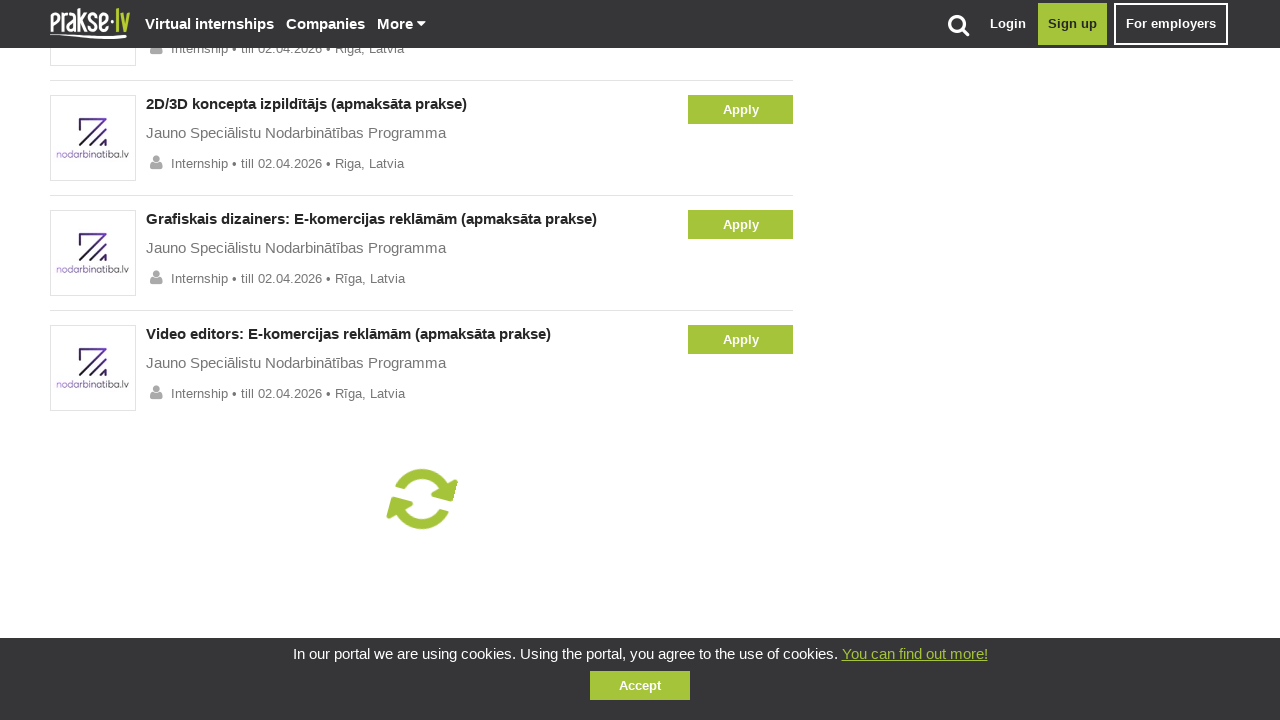

Waited for new vacancy items to load
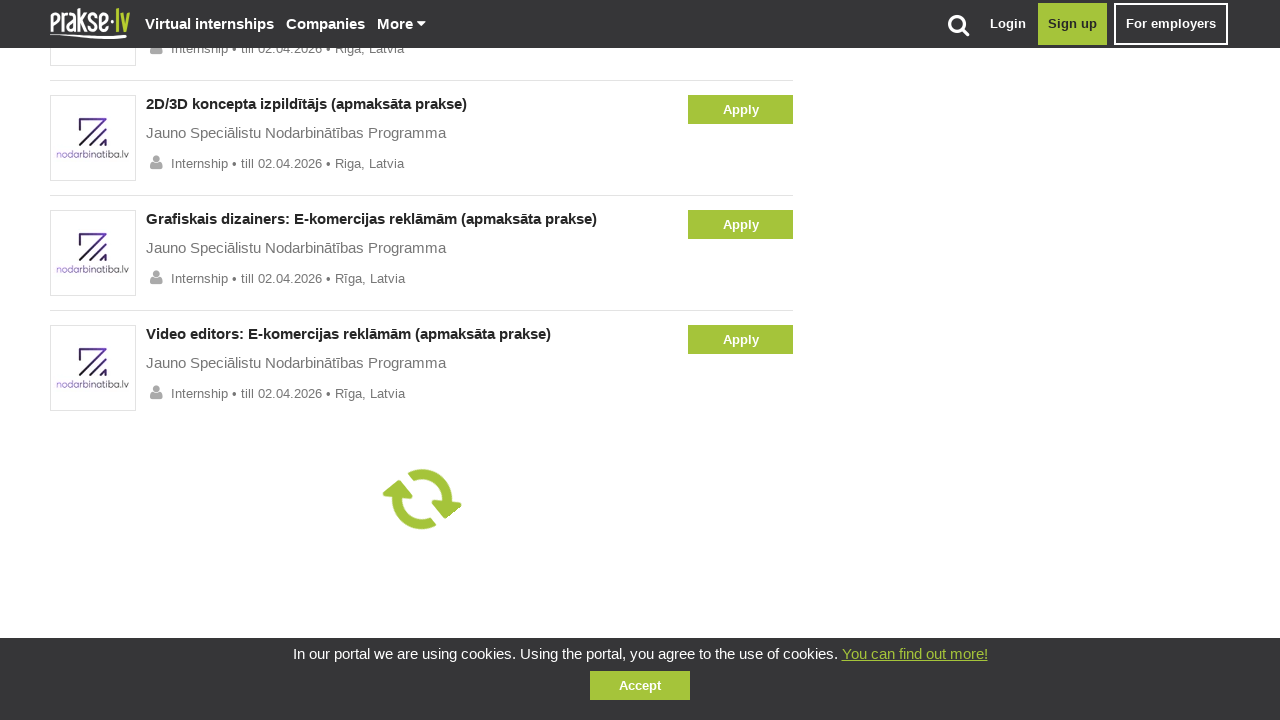

Load more button no longer visible, stopping pagination
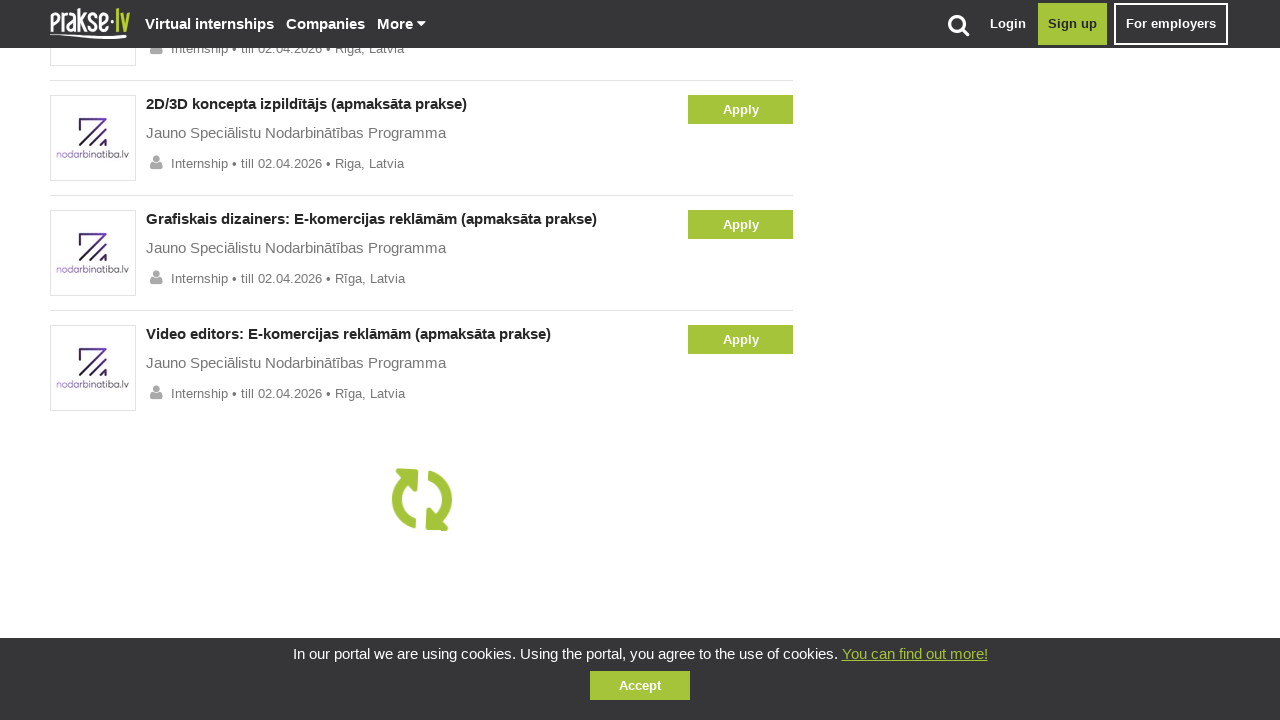

Waited 1 second for final content to settle
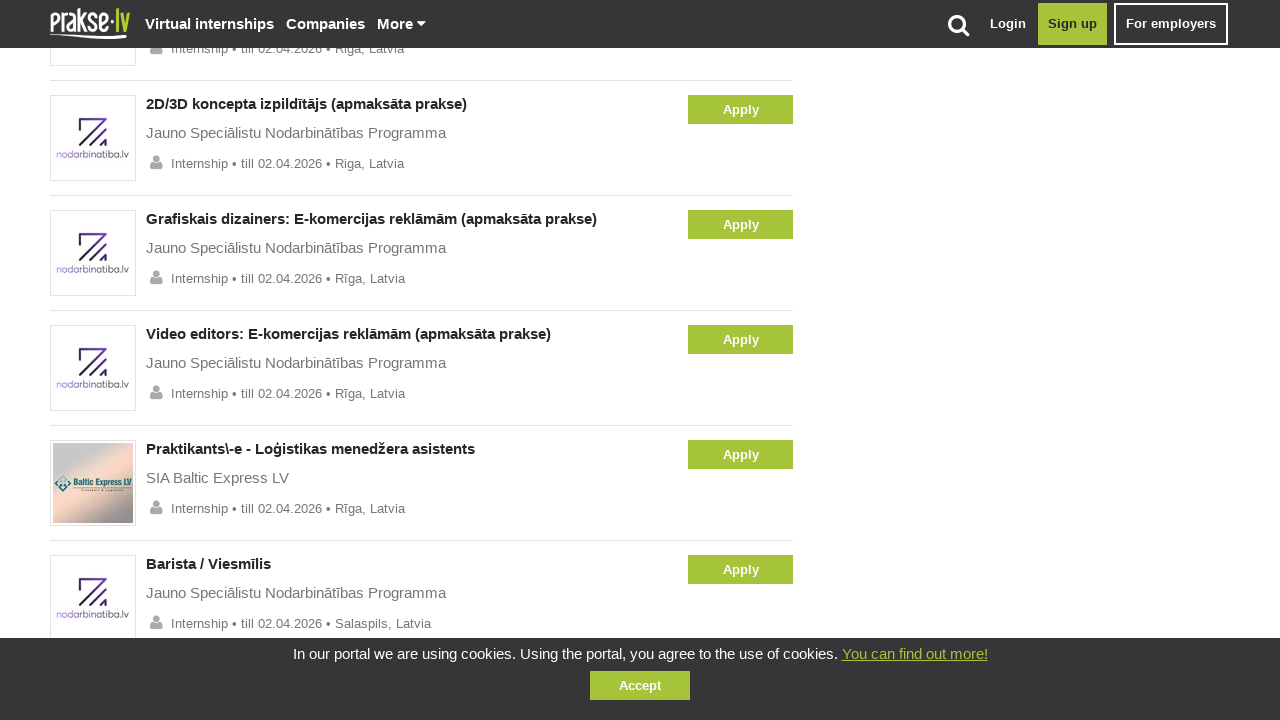

Verified vacancy items are loaded on the page
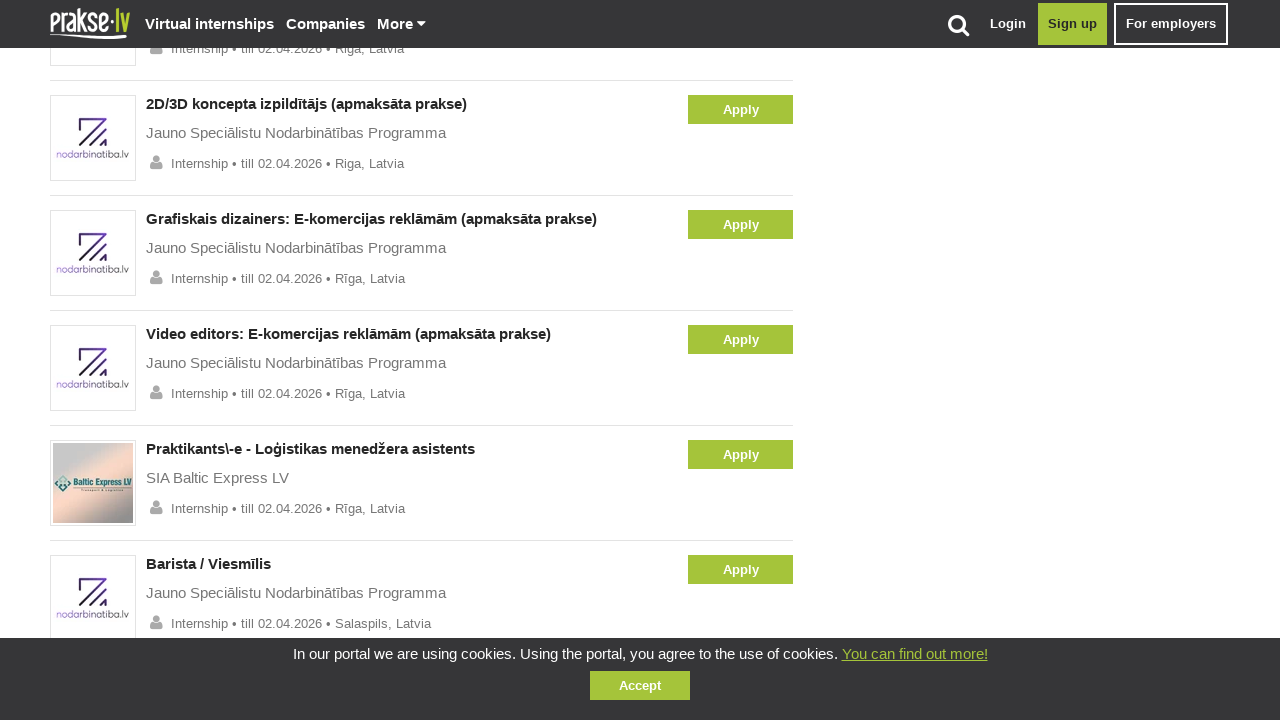

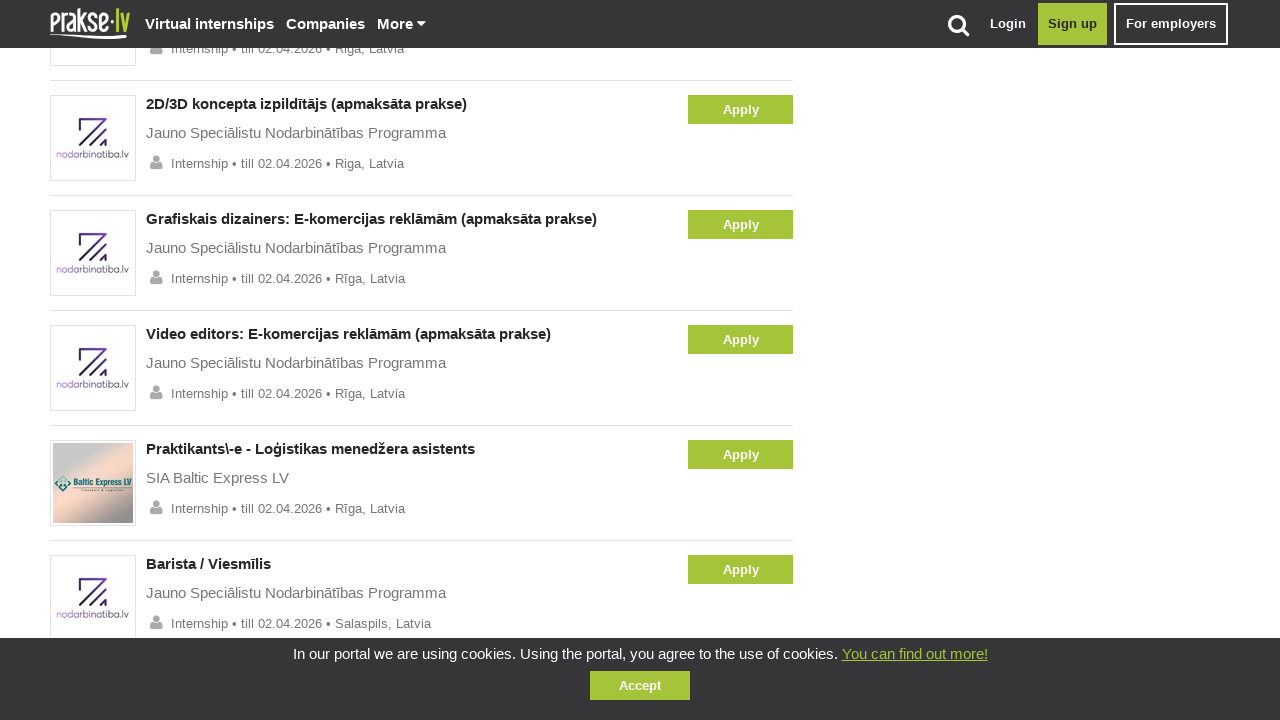